Tests checkbox functionality by selecting checkboxes if they are not already selected and verifying their state

Starting URL: https://testcenter.techproeducation.com/index.php?page=checkboxes

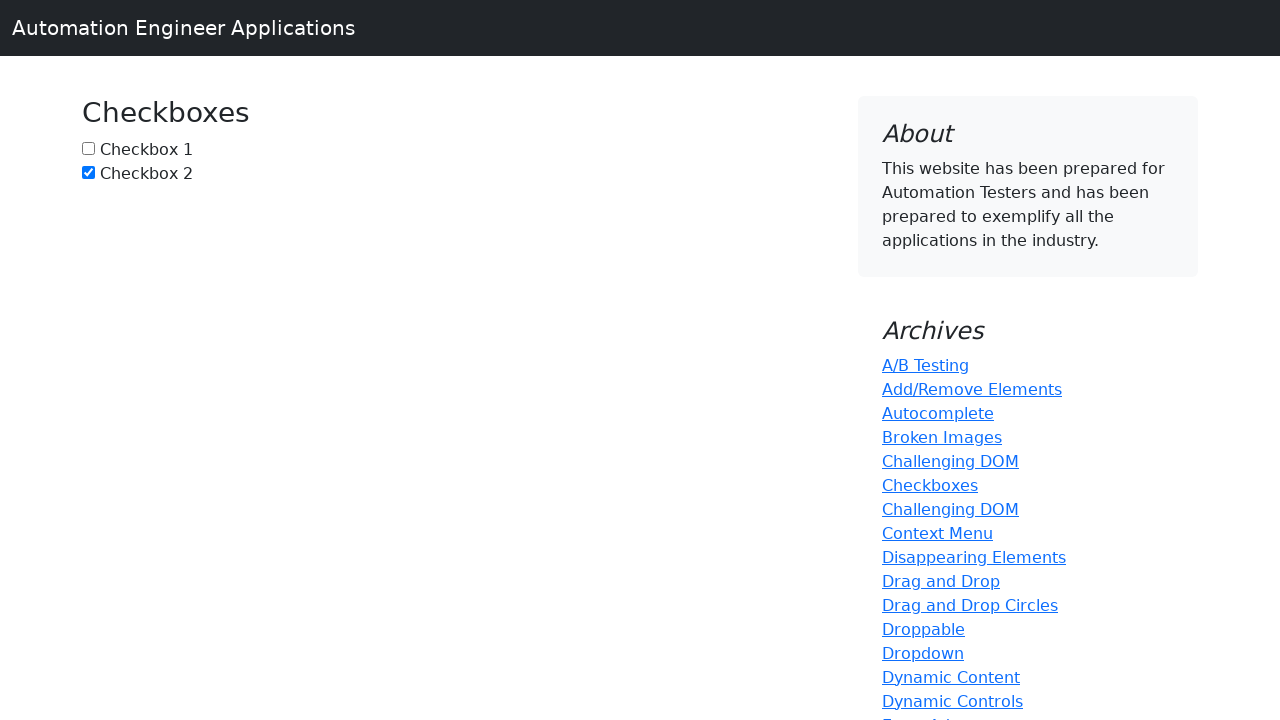

Navigated to checkbox test page
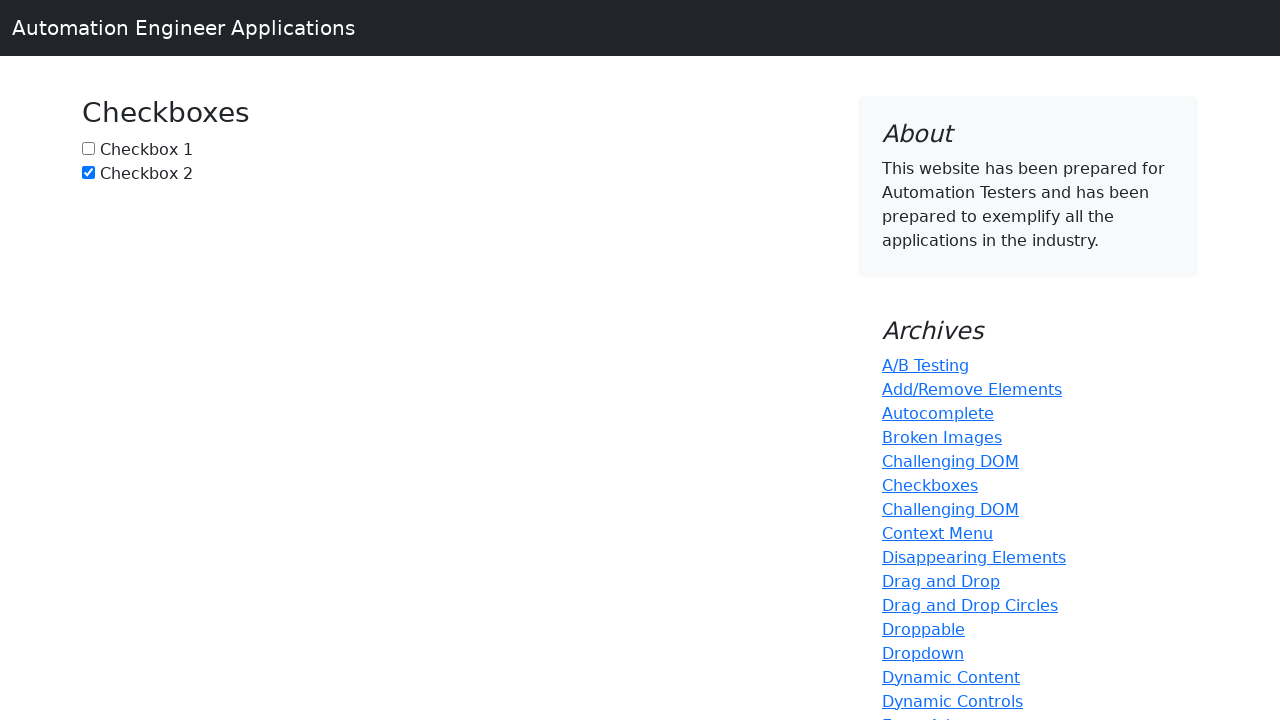

Located checkbox1 (input#box1)
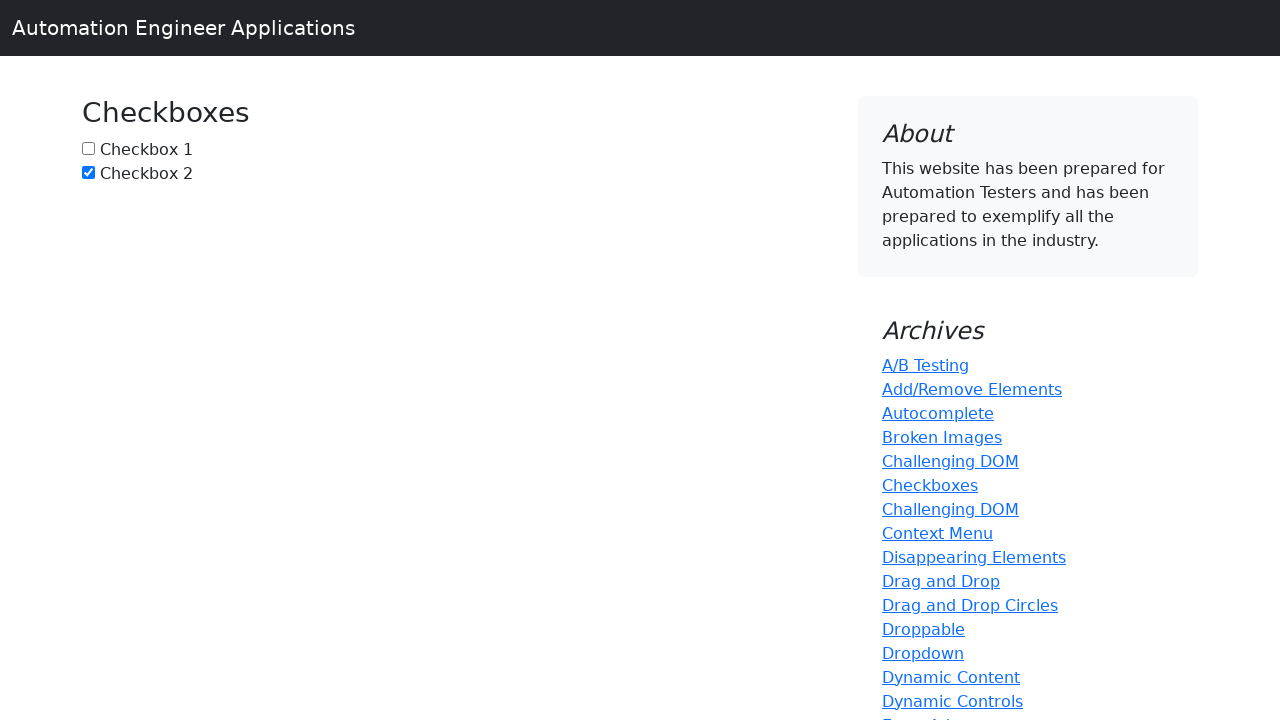

Verified checkbox1 is not checked
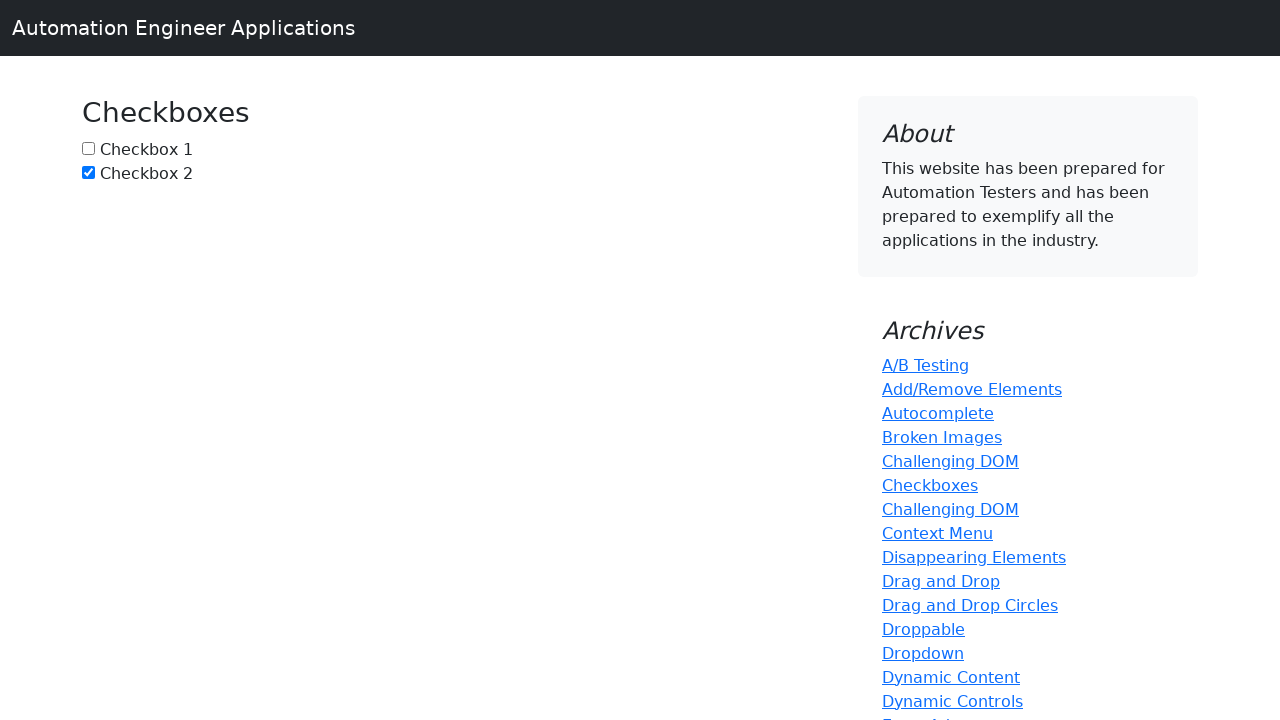

Clicked checkbox1 to select it at (88, 148) on input#box1
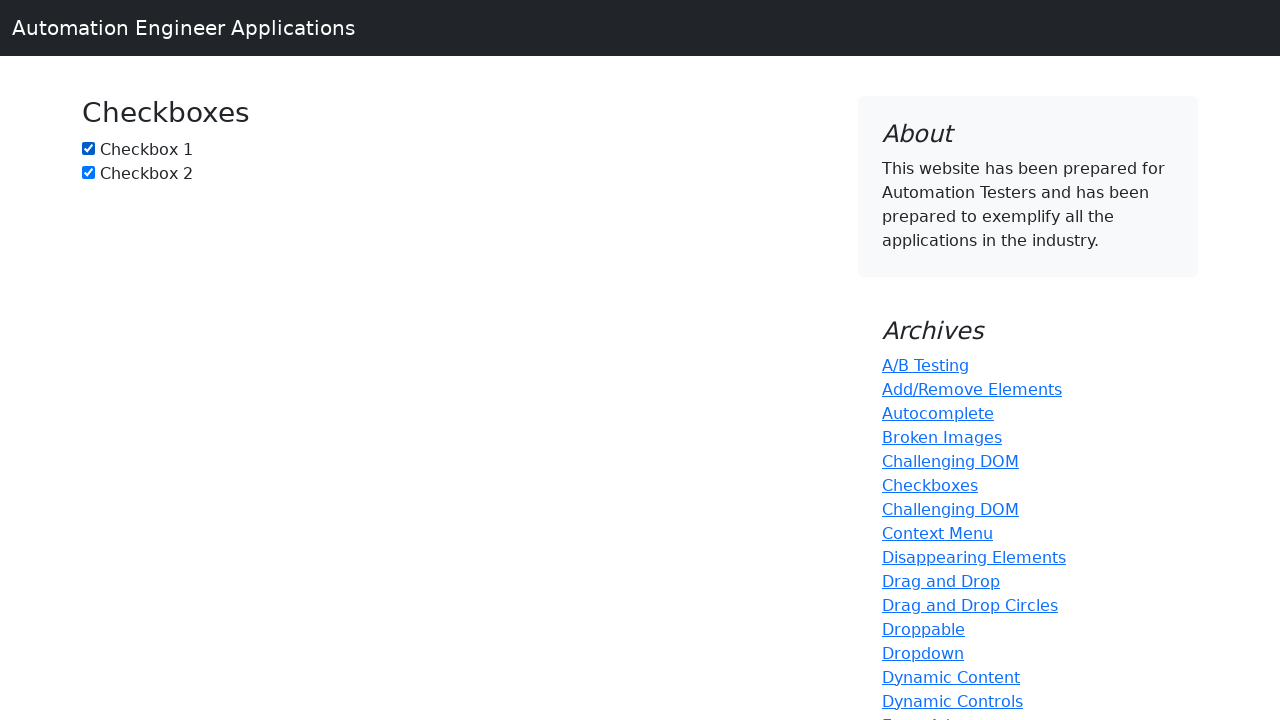

Asserted that checkbox1 is now checked
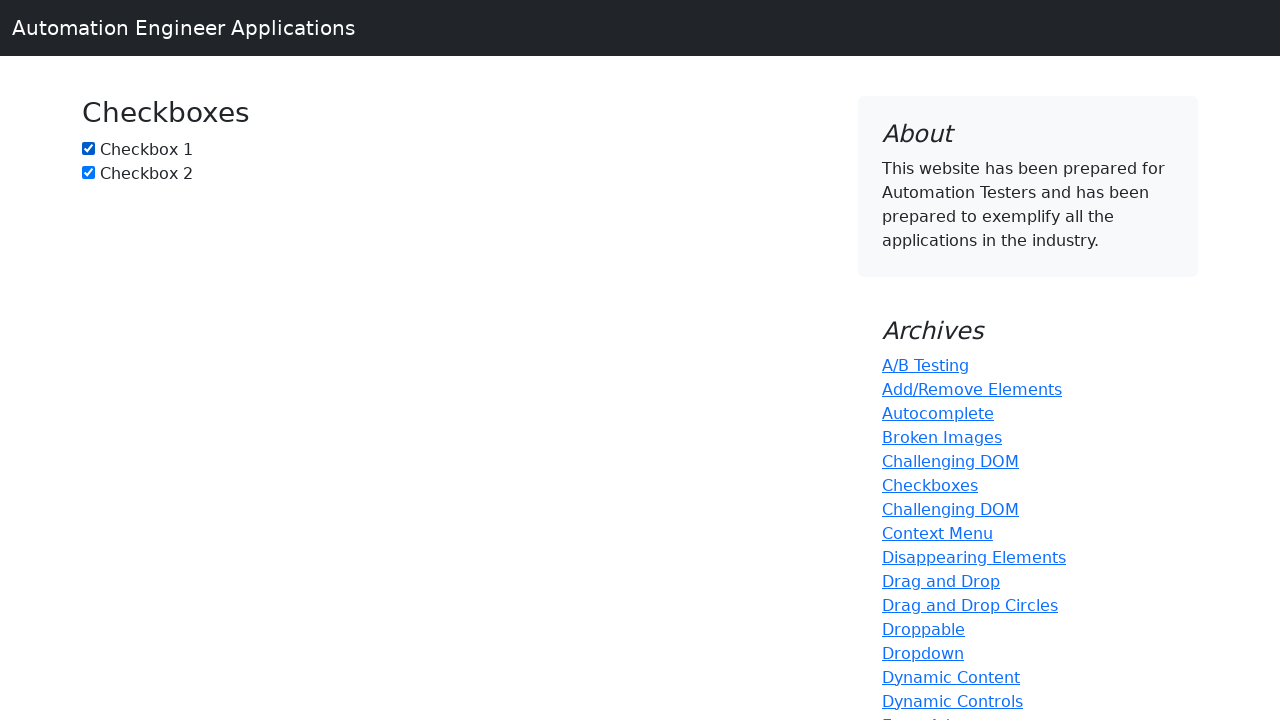

Located checkbox2 (input#box2)
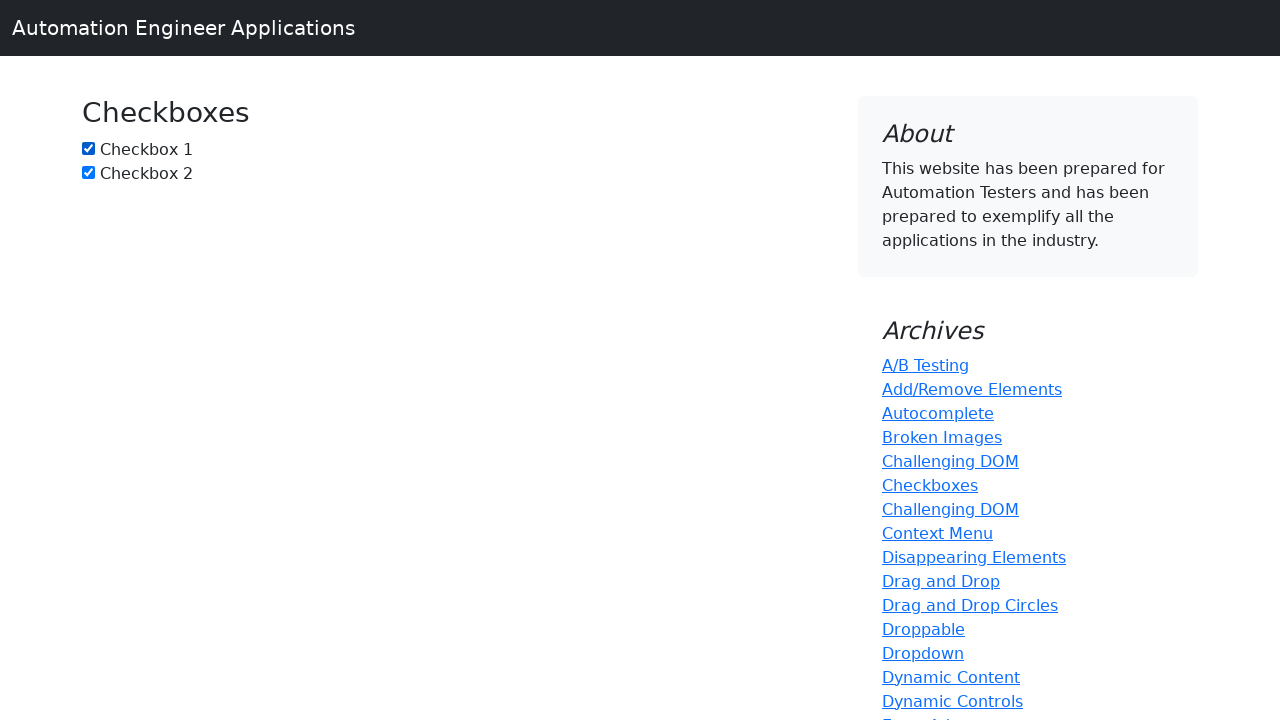

Verified checkbox2 is already checked
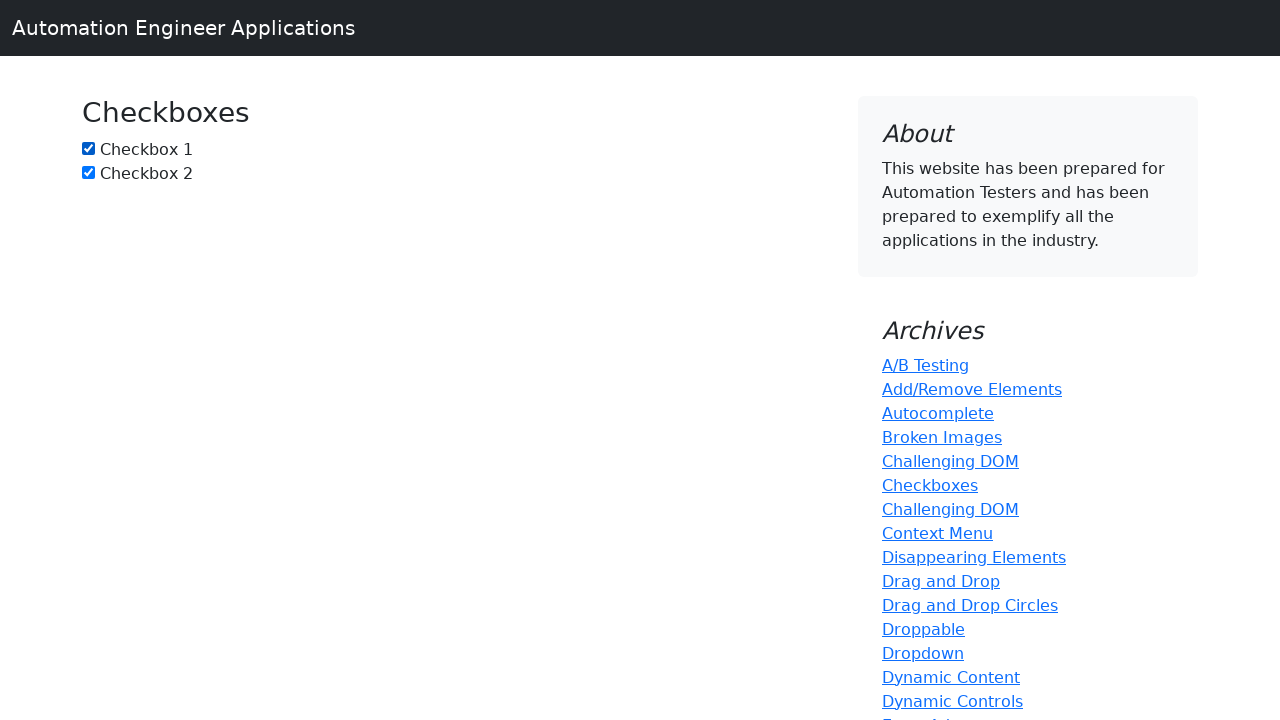

Asserted that checkbox2 is now checked
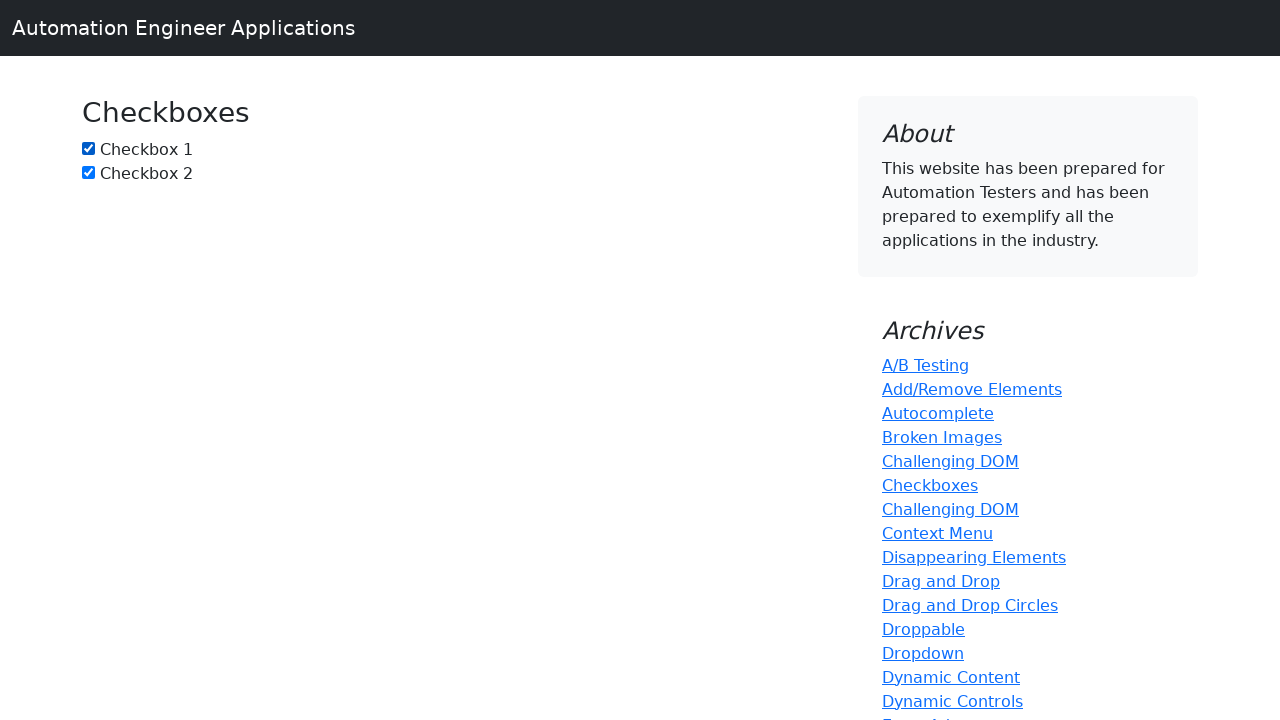

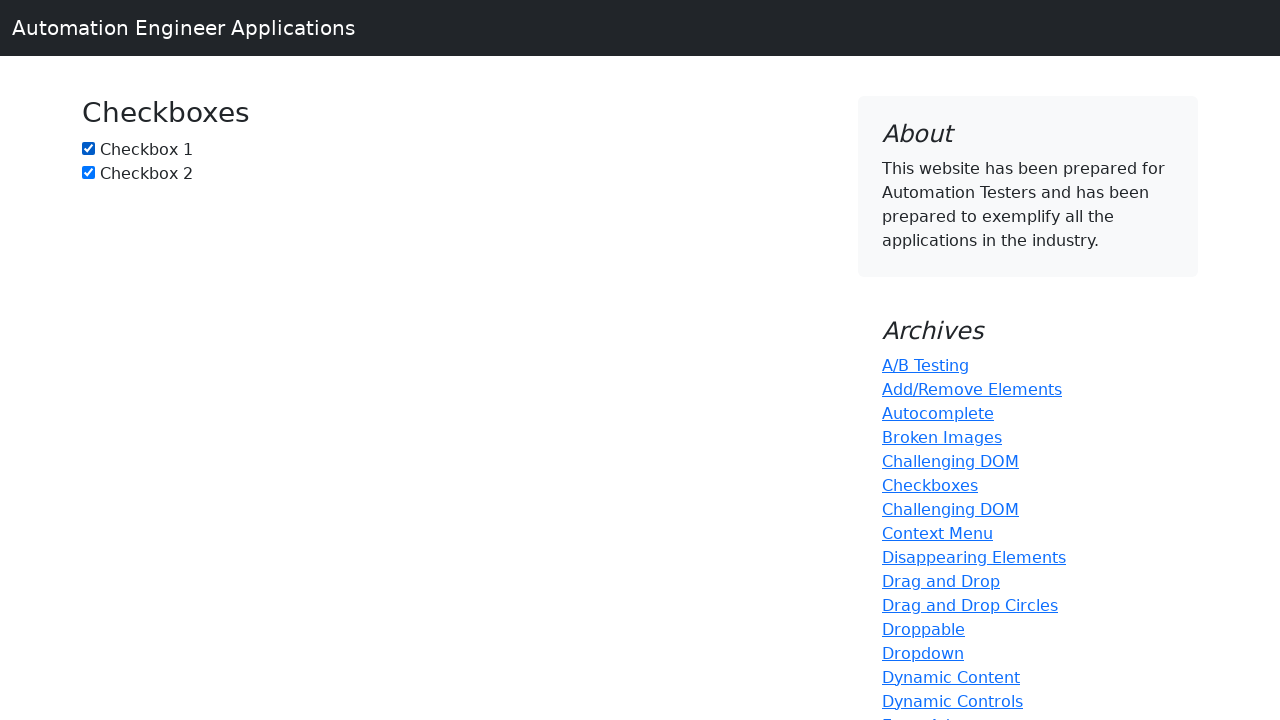